Tests mouse interactions including double-clicking a button and performing drag-and-drop from a draggable element to a droppable target.

Starting URL: https://testautomationpractice.blogspot.com/

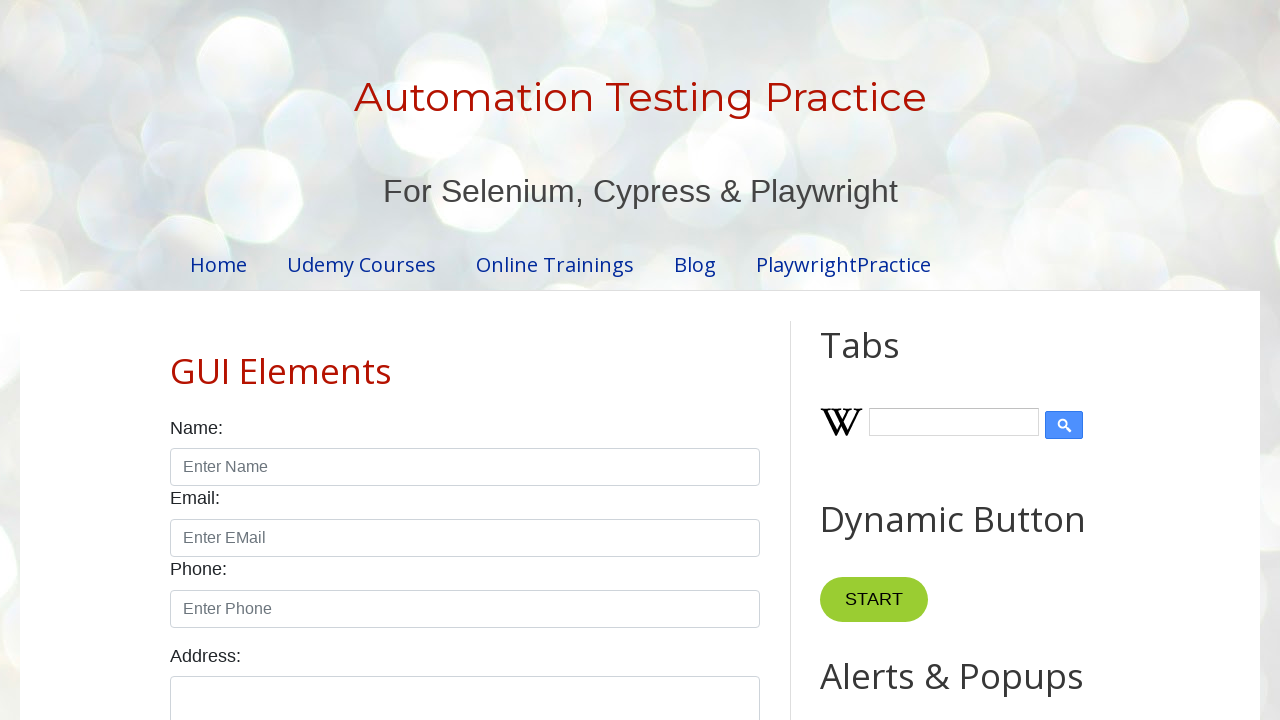

Double-clicked the Copy Text button at (885, 360) on xpath=//button[normalize-space()='Copy Text']
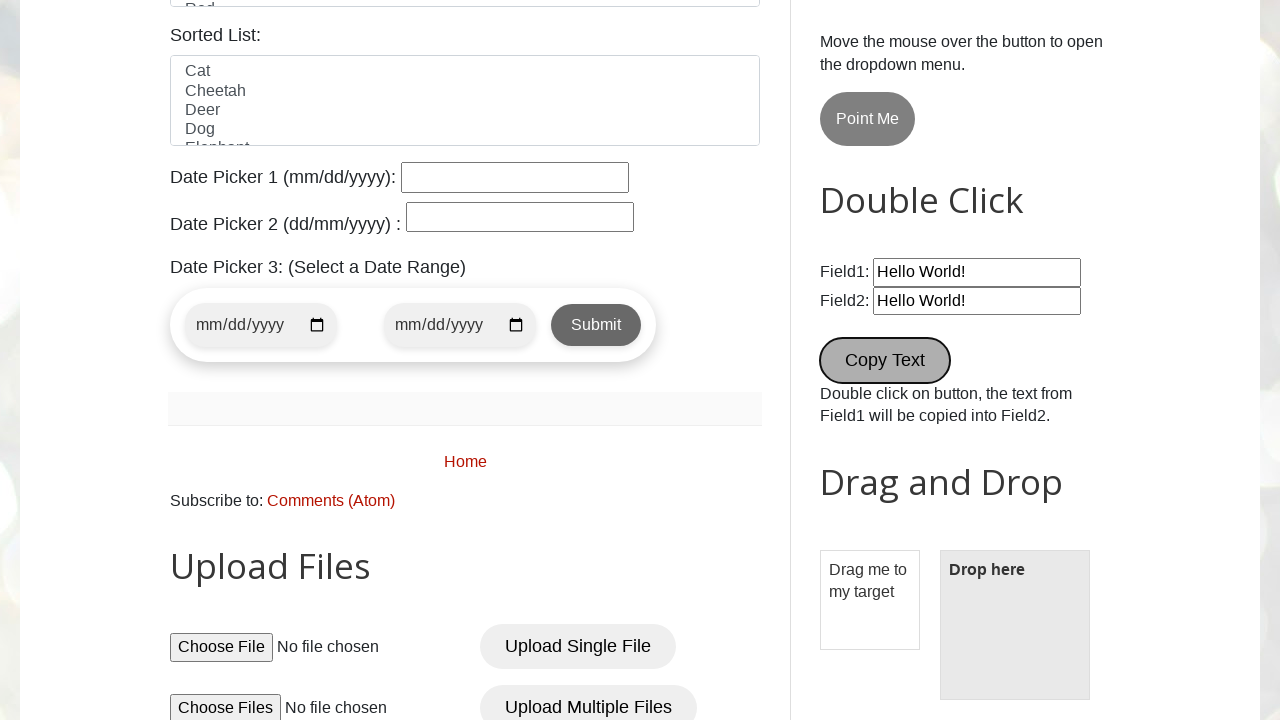

Dragged draggable element to droppable target at (1015, 625)
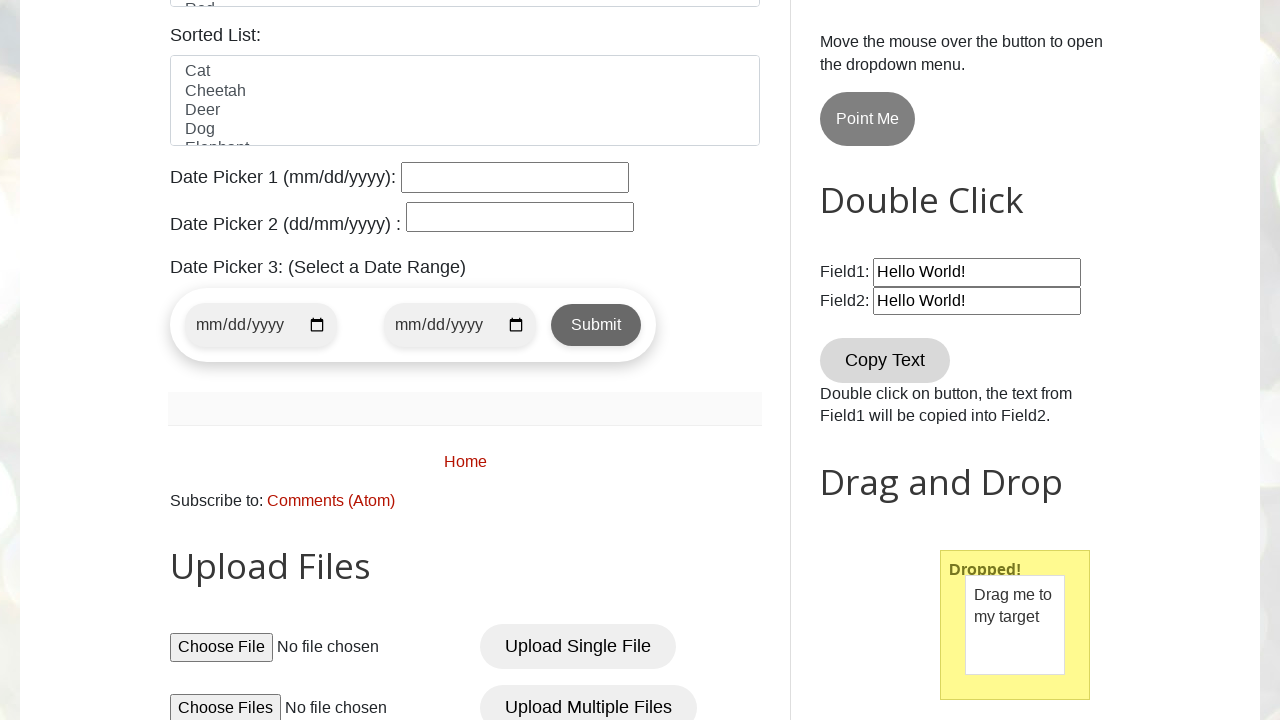

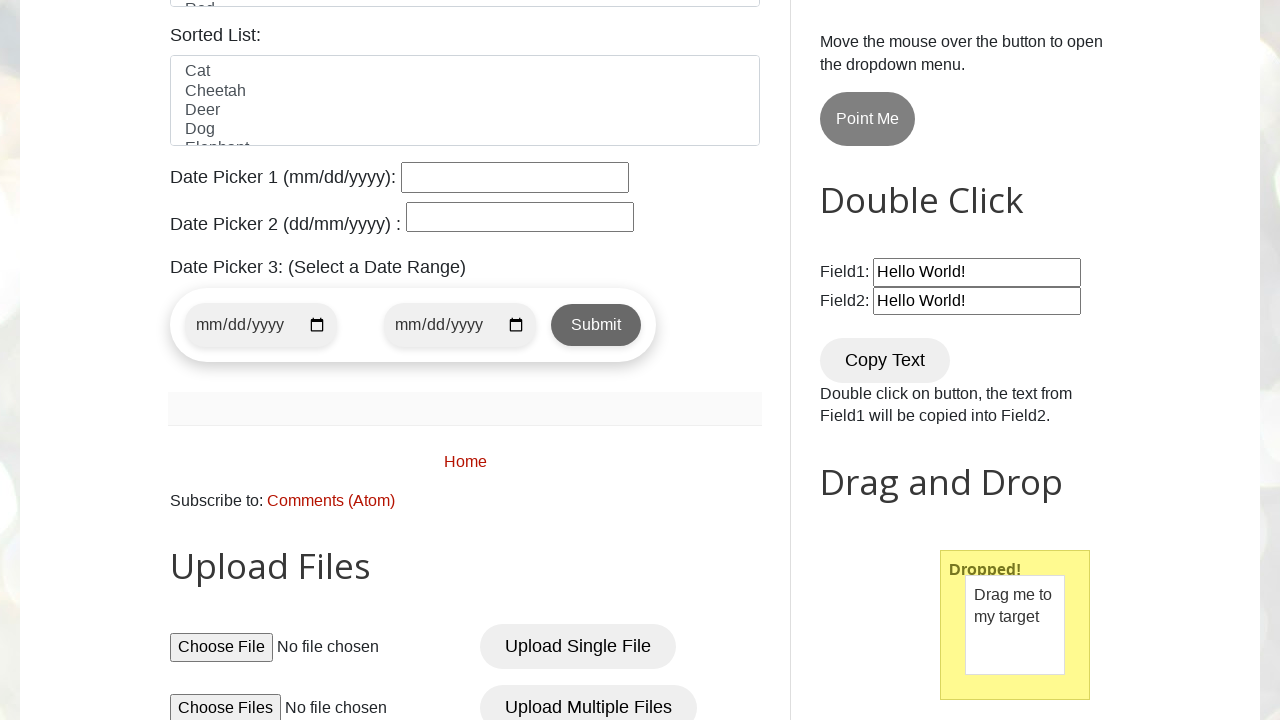